Tests navigation on VWO website by clicking the "Start a free trial" link using partial link text matching.

Starting URL: https://app.vwo.com

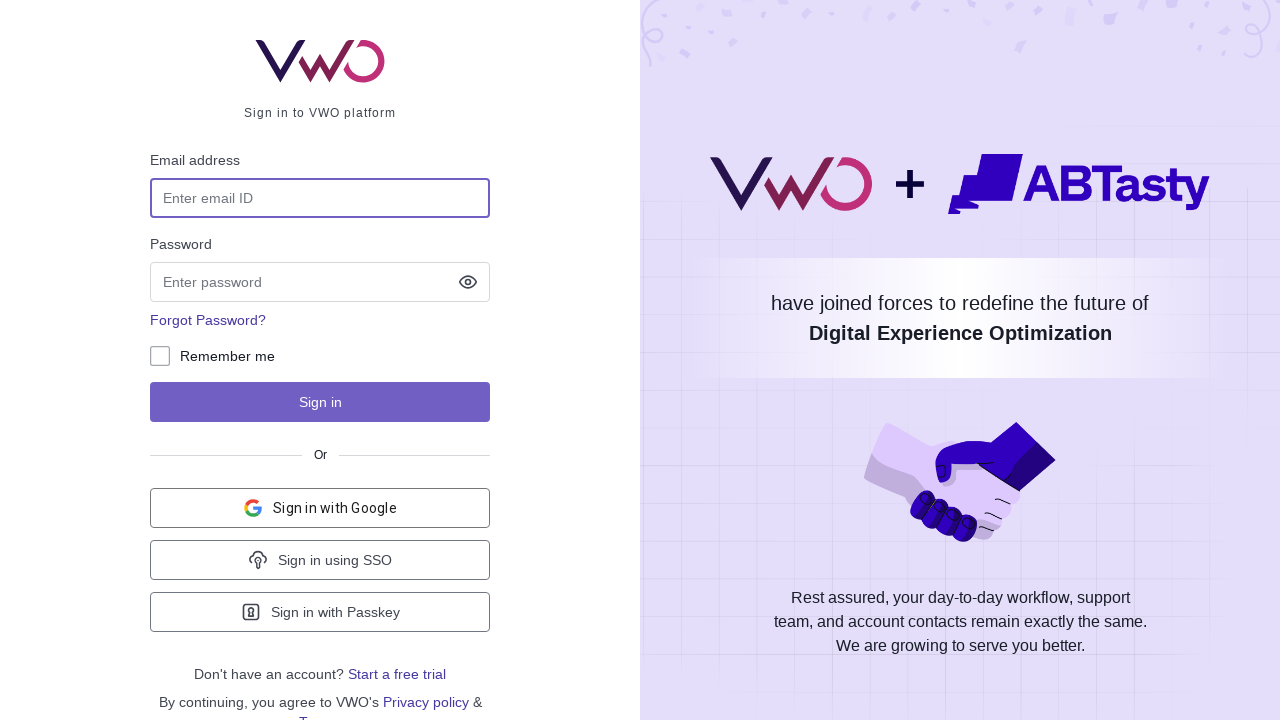

Navigated to VWO website at https://app.vwo.com
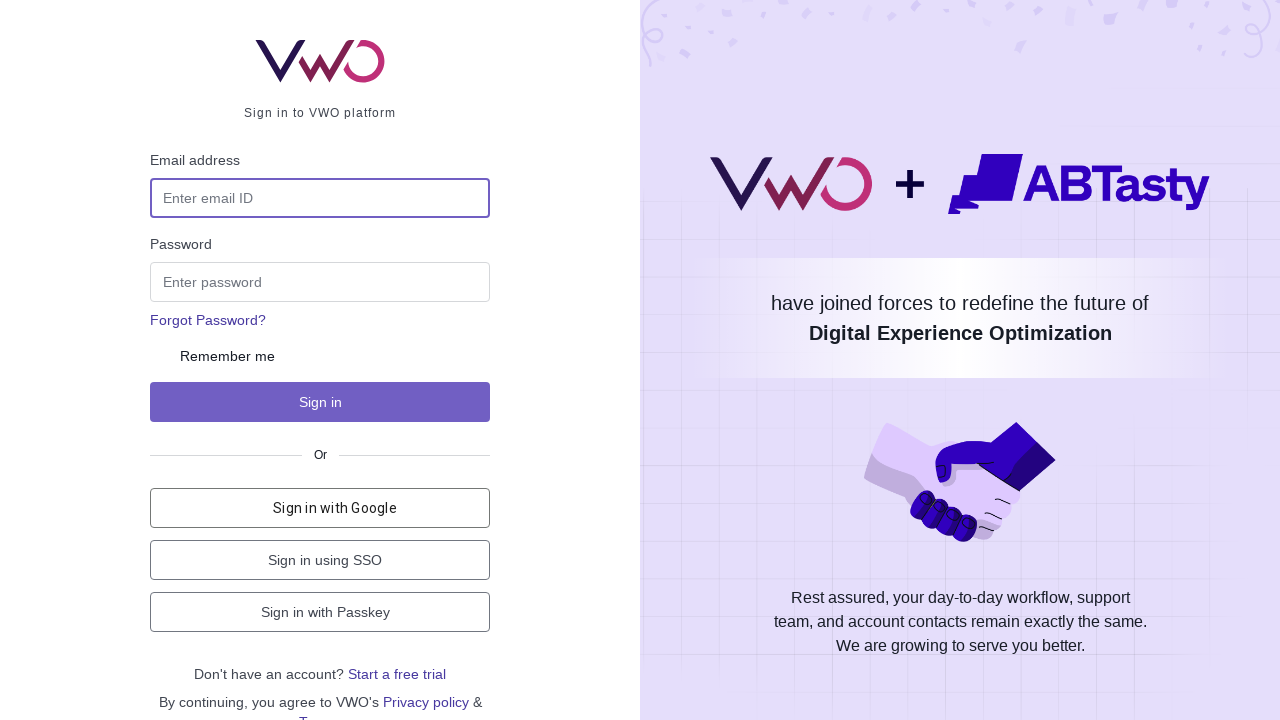

Clicked the 'Start a free trial' link using partial text matching at (397, 674) on a:has-text('trial')
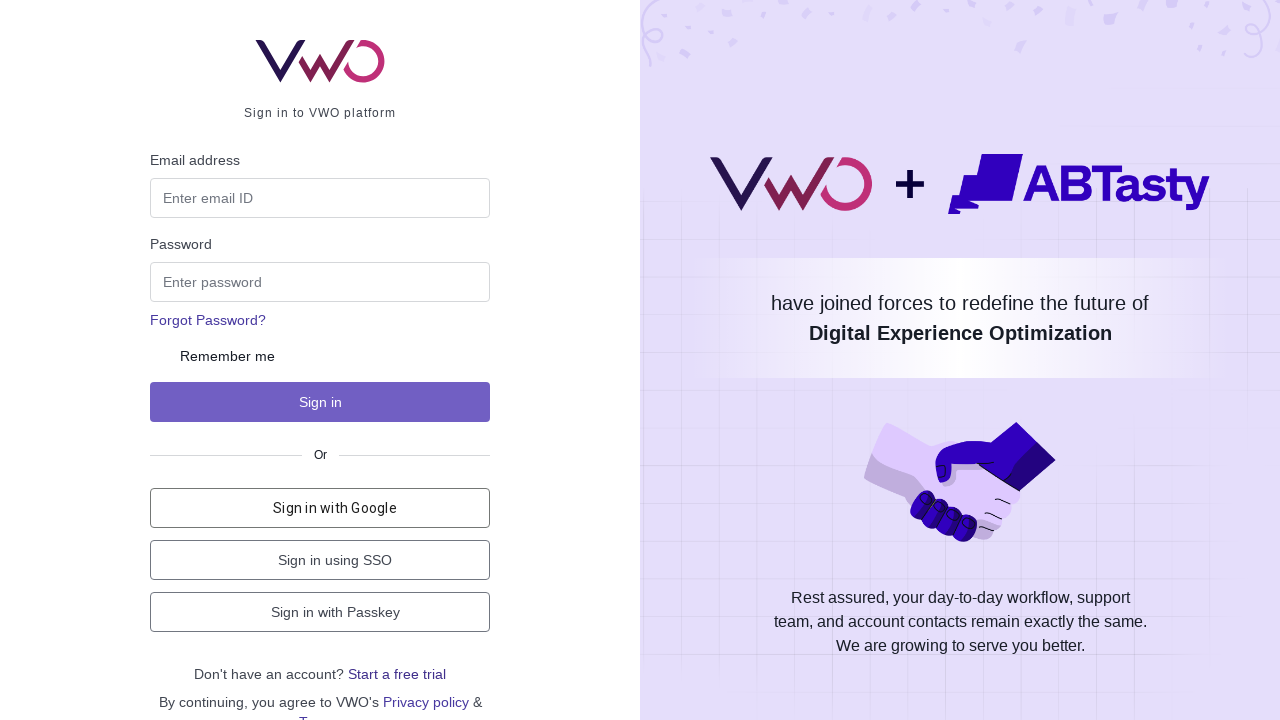

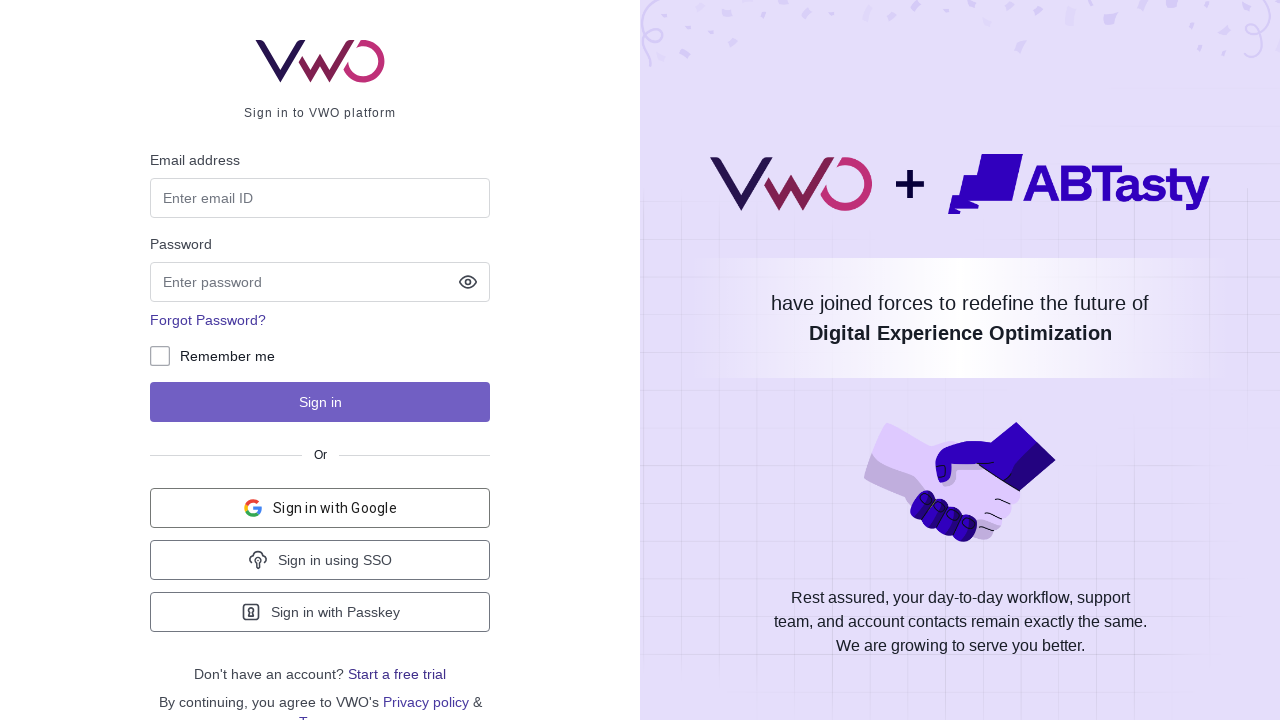